Navigates to a course main page and clicks on a link with text "Знакомство" (which means "Introduction" in Russian)

Starting URL: https://testgrow.ru/course_main

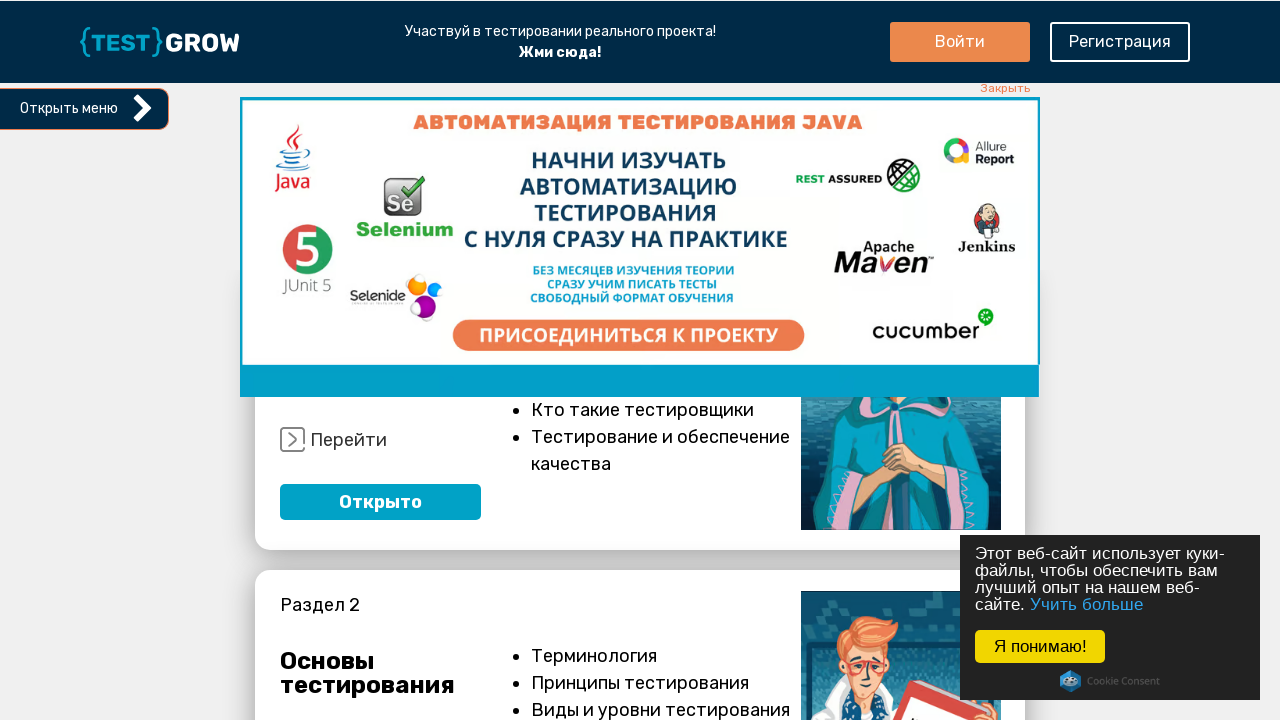

Navigated to course main page
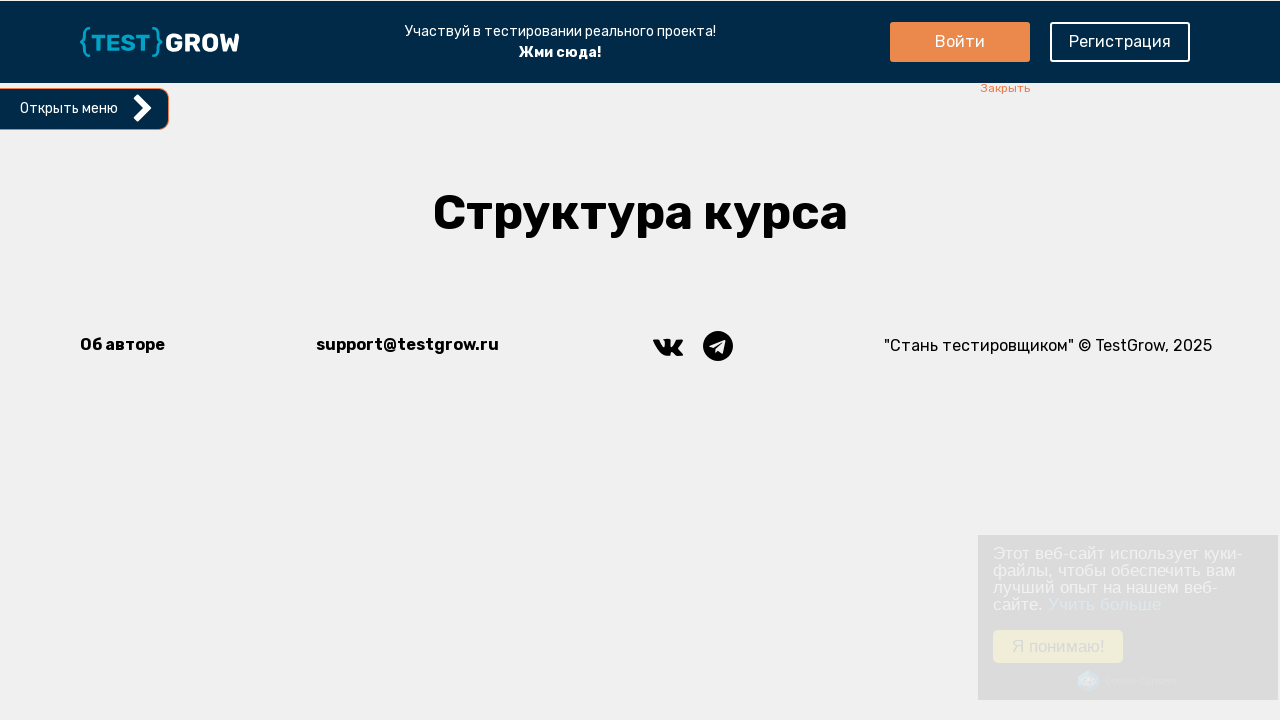

Clicked on 'Знакомство' (Introduction) link at (354, 14) on text=Знакомство
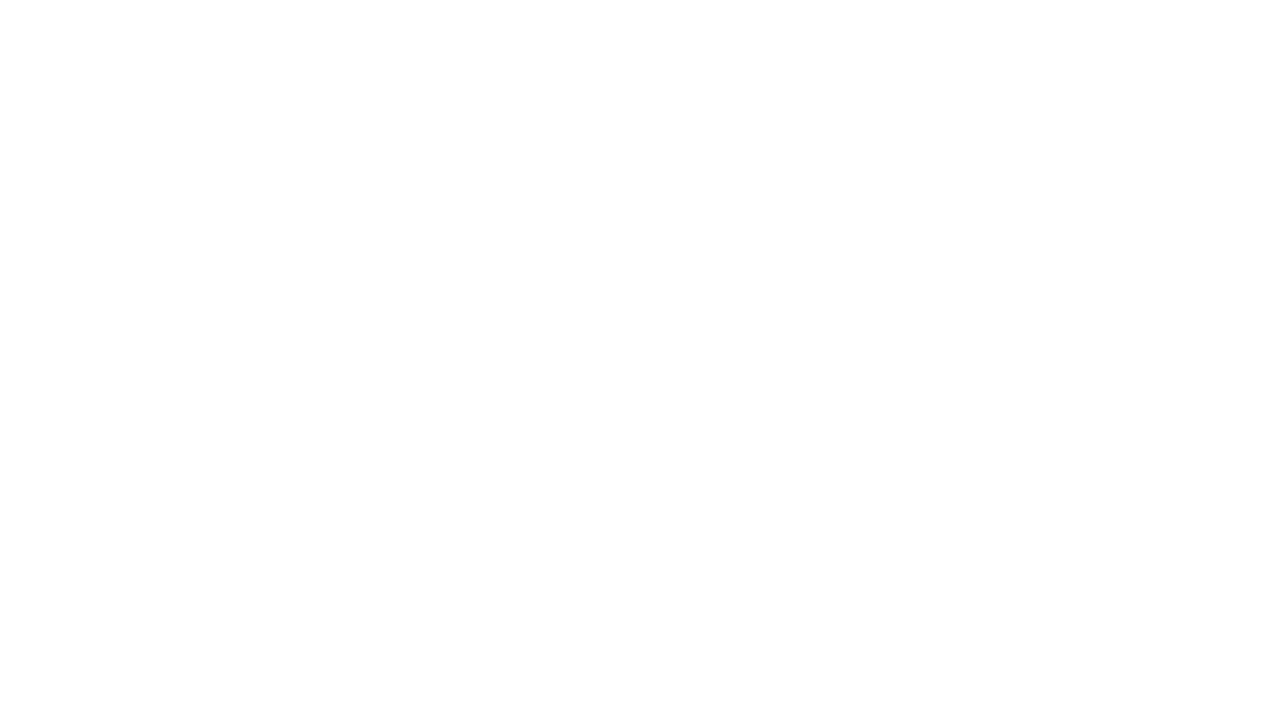

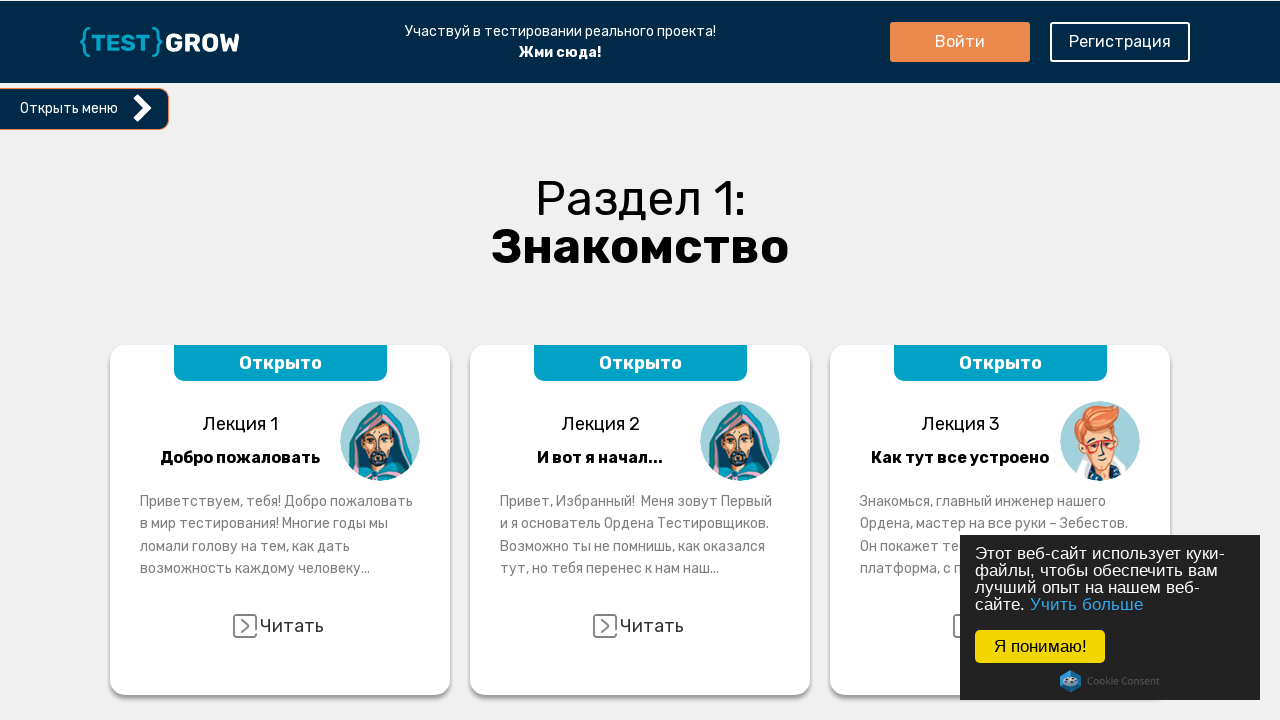